Tests auto-suggest dropdown functionality by typing partial text and selecting a matching option from the suggestions

Starting URL: https://rahulshettyacademy.com/dropdownsPractise/

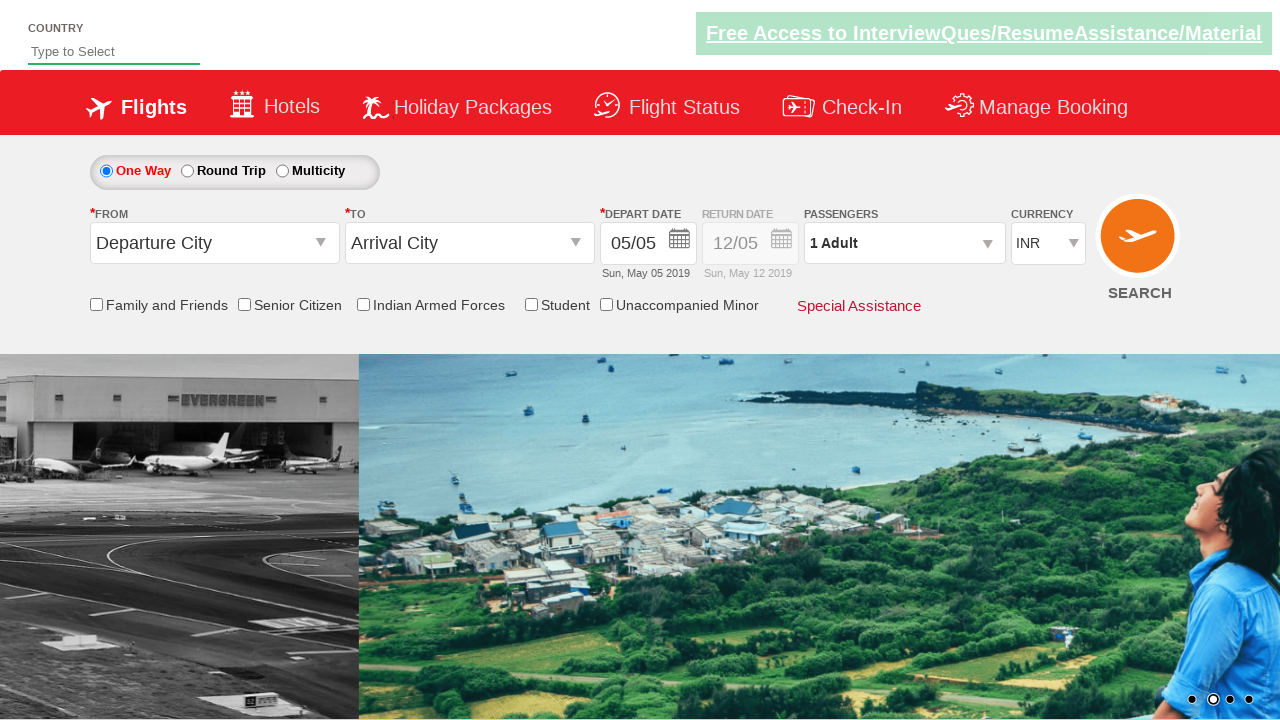

Filled autosuggest field with 'ind' to trigger dropdown on #autosuggest
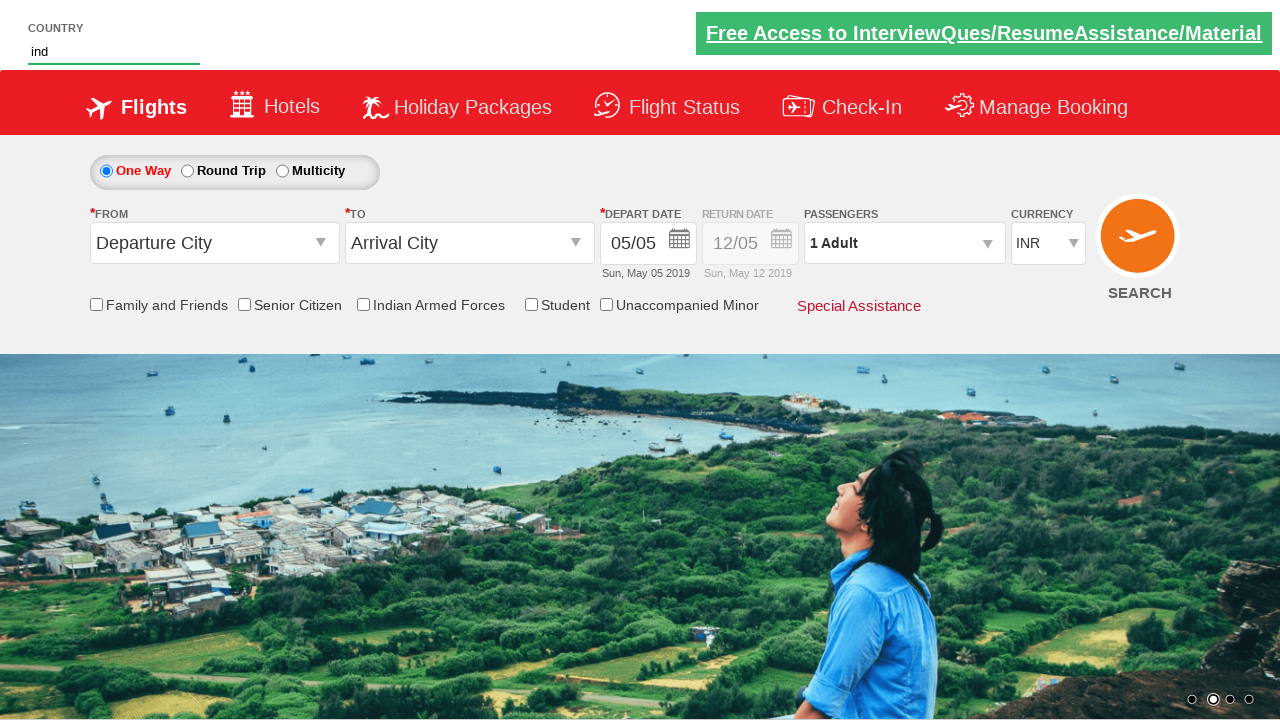

Waited for auto-suggest dropdown suggestions to appear
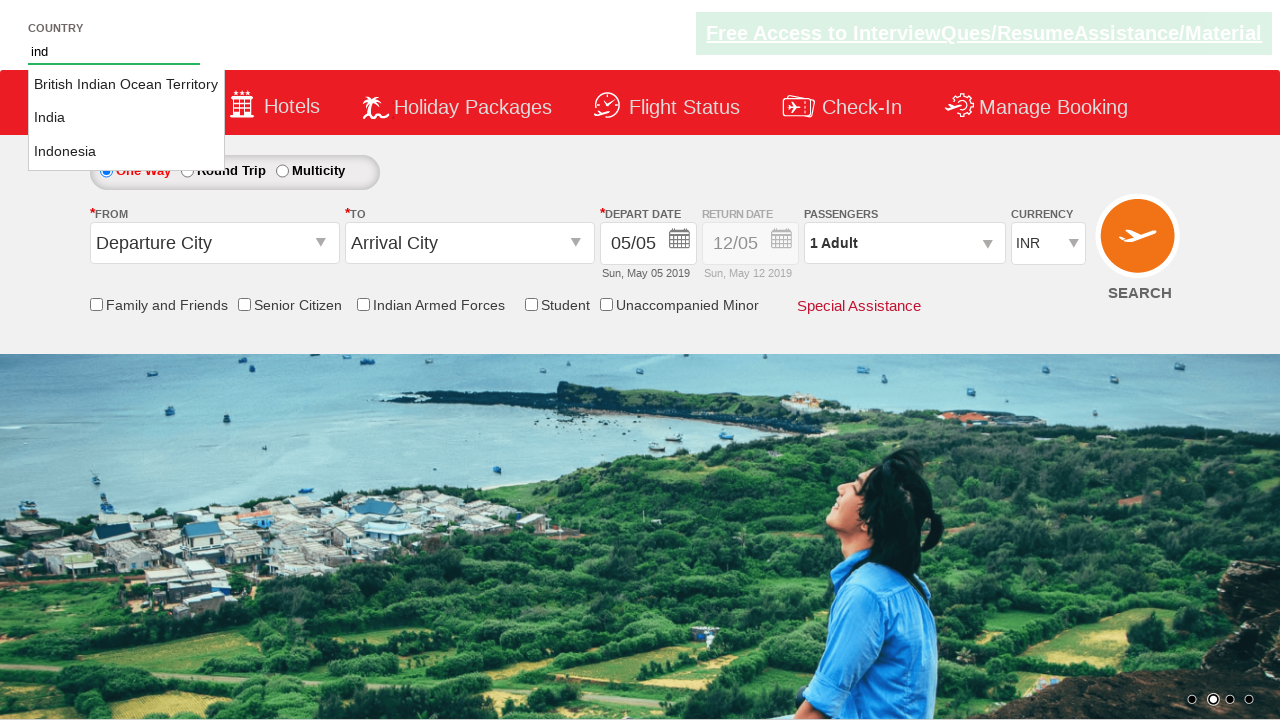

Retrieved all suggestion options from dropdown
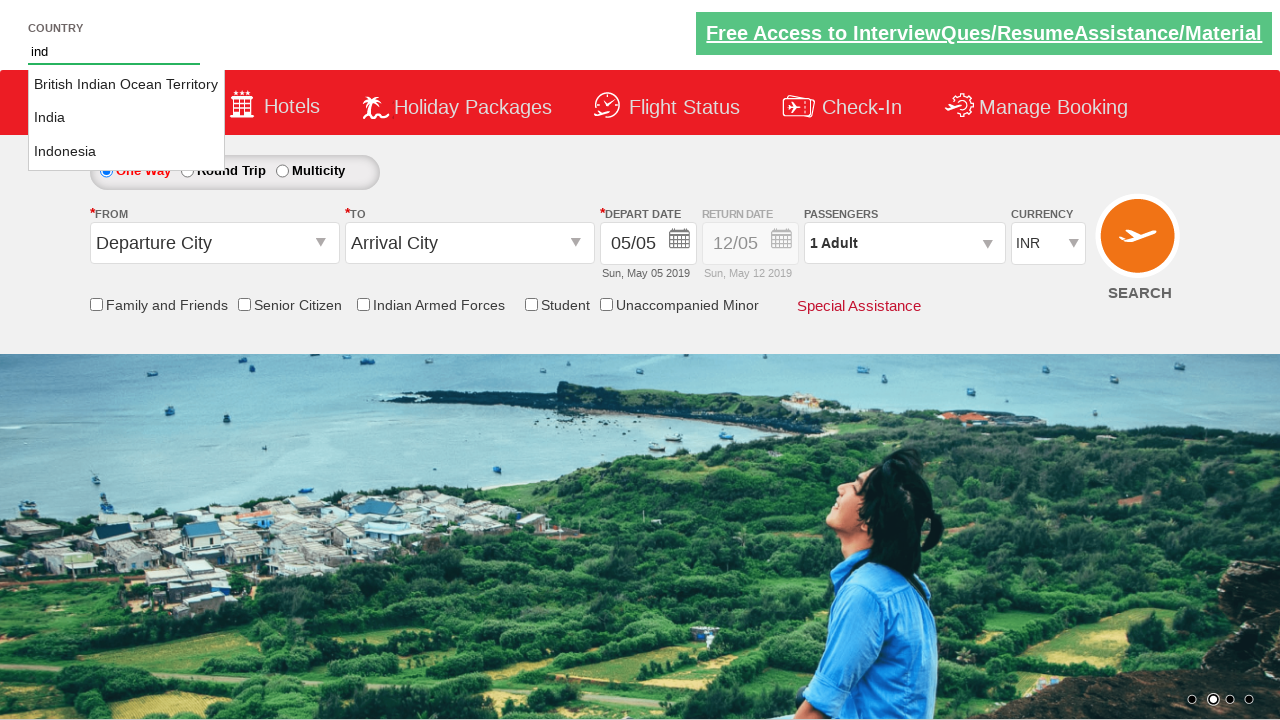

Selected 'India' option from auto-suggest dropdown at (126, 118) on li.ui-menu-item a >> nth=1
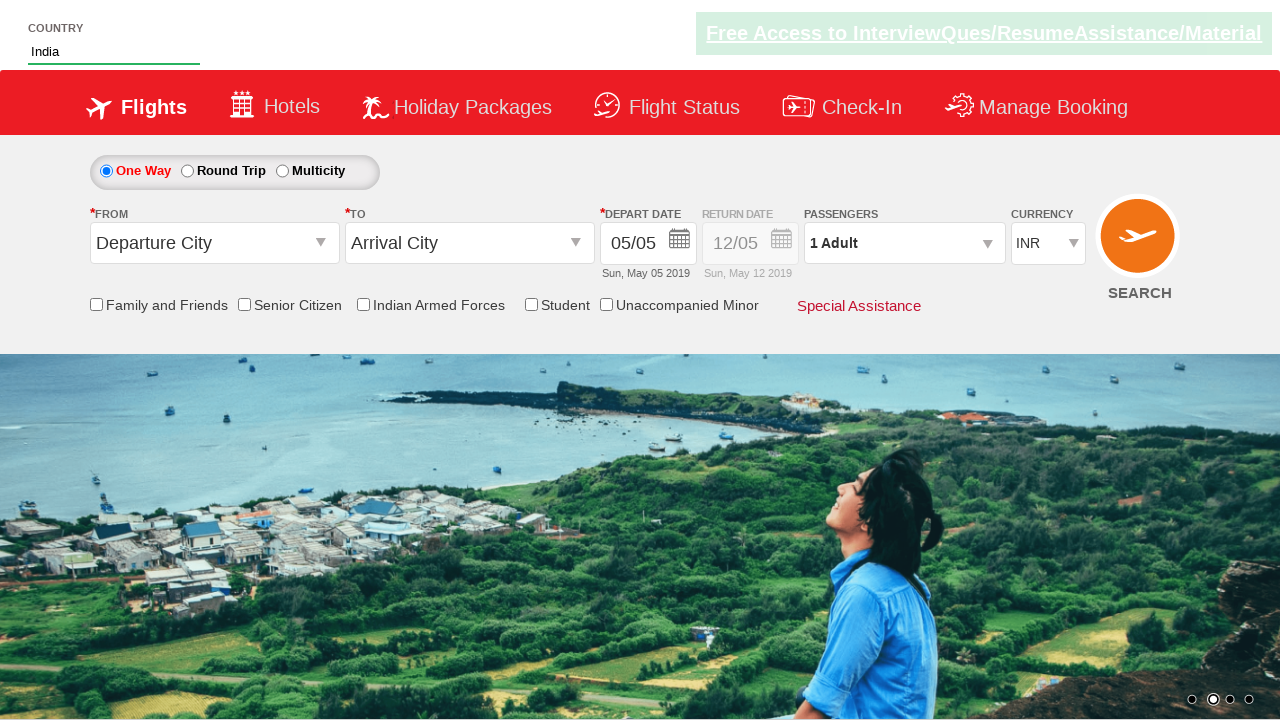

Verified that 'India' was successfully selected in the autosuggest field
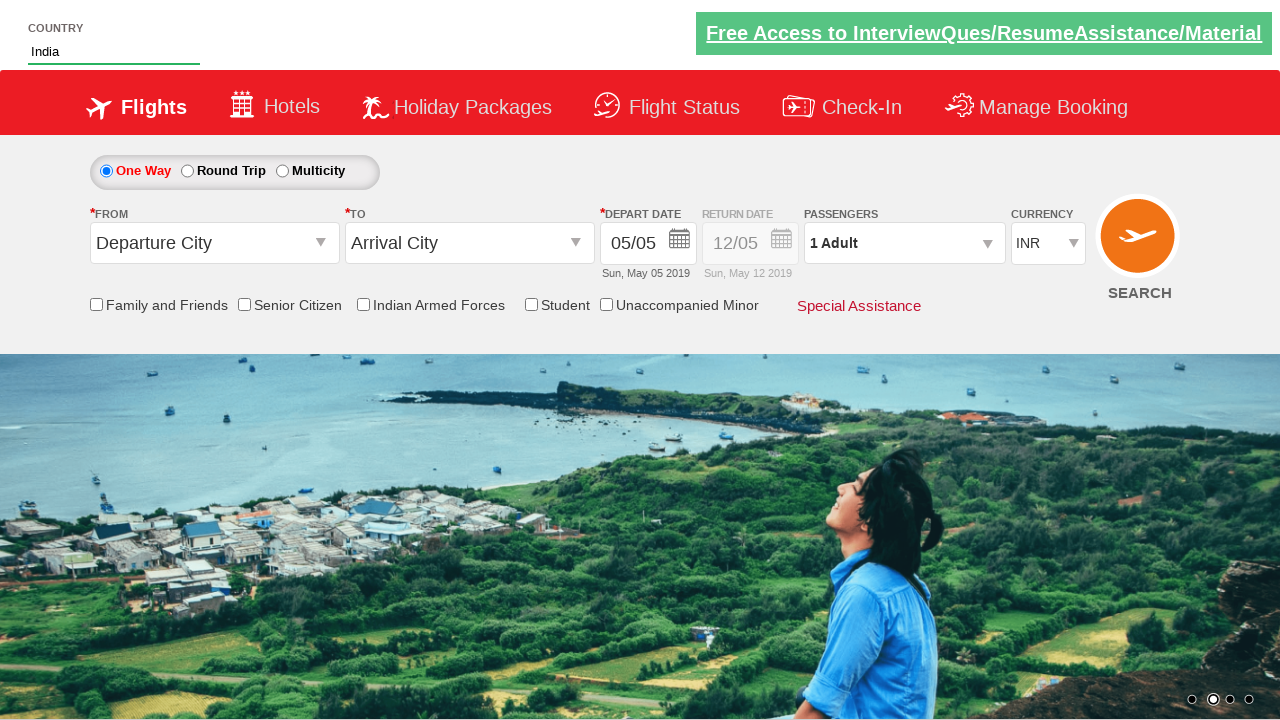

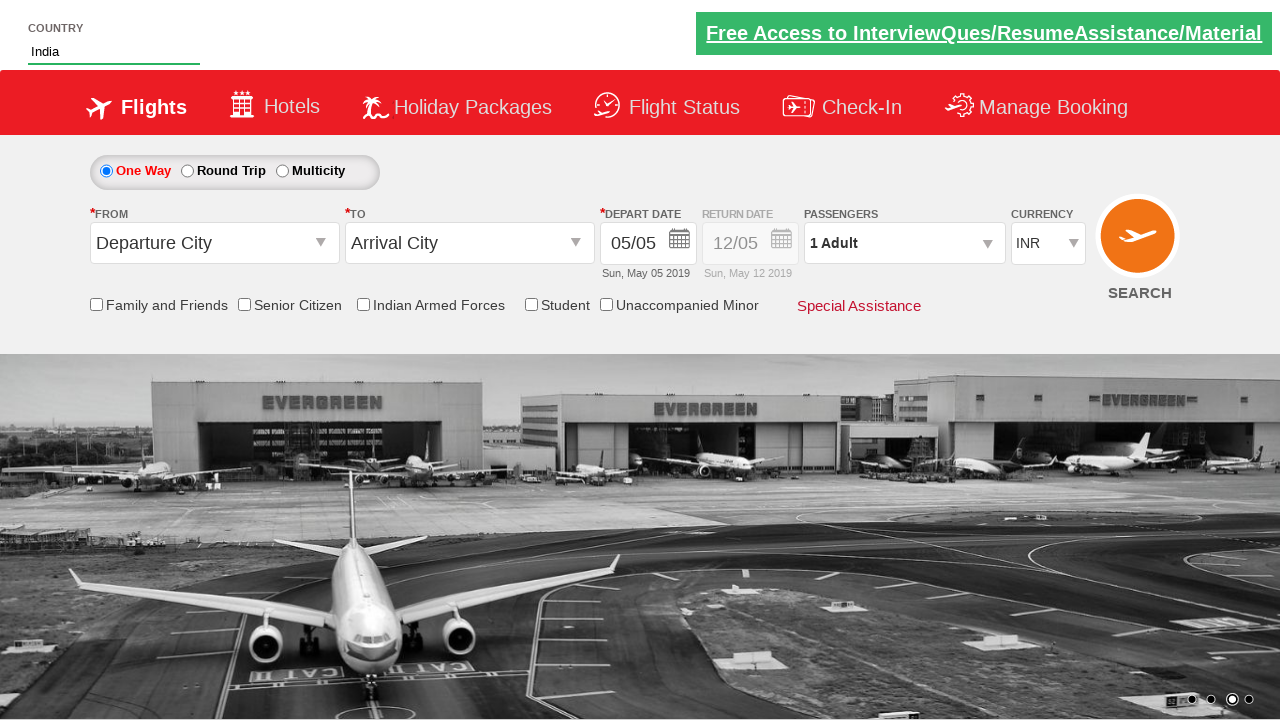